Tests SQL ORDER BY functionality

Starting URL: https://erikdark.github.io/QA_DIPLOM/

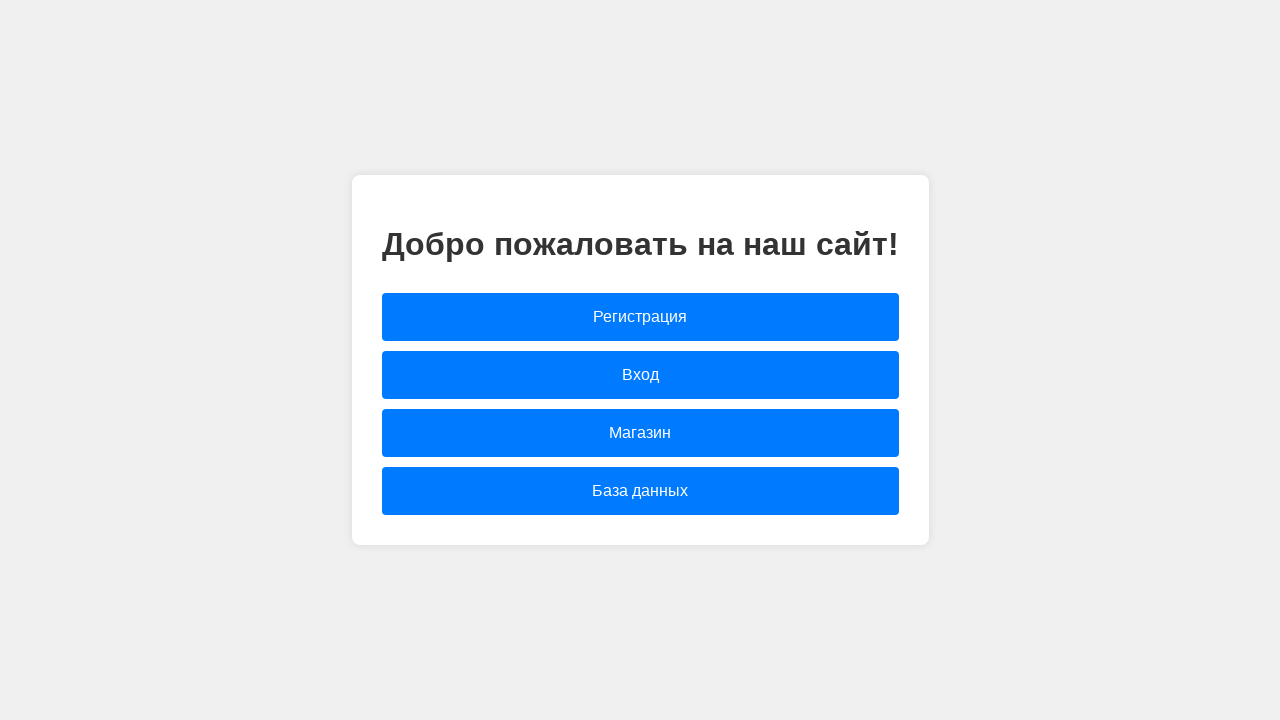

Clicked database.html link to navigate to database page at (640, 491) on [href="database.html"]
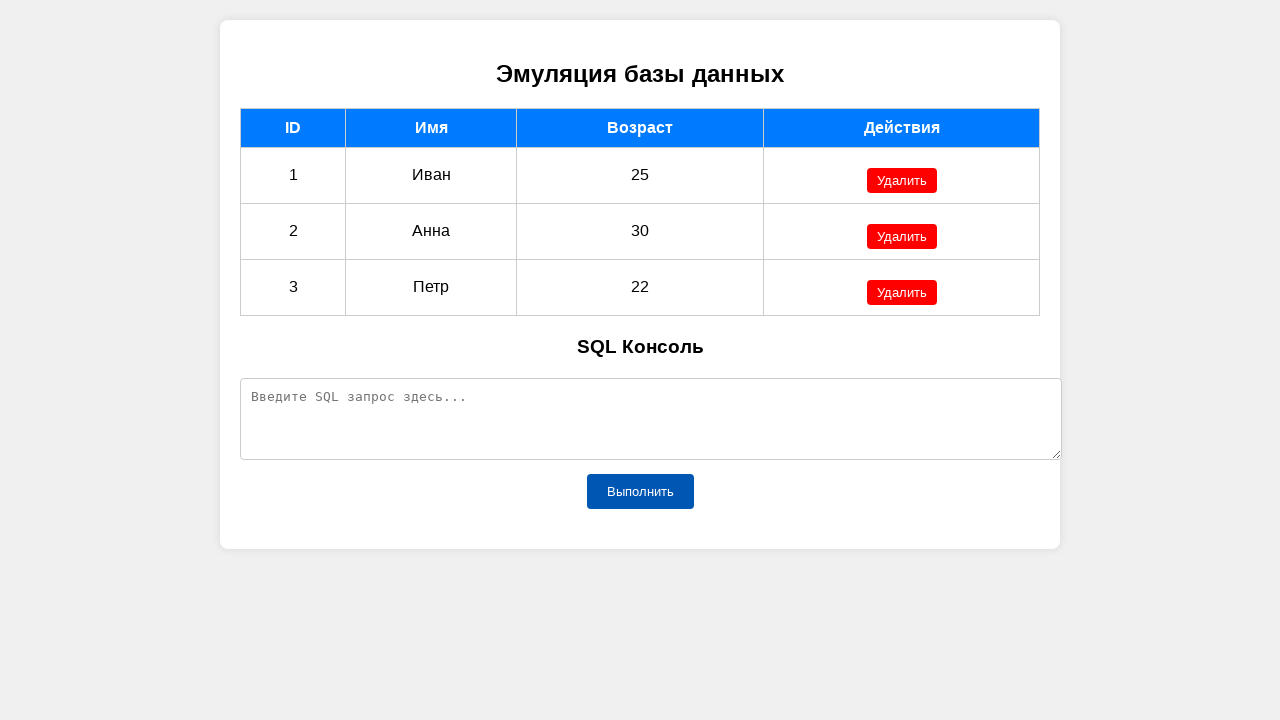

Filled SQL query field with 'ORDER BY age' on #sqlQuery
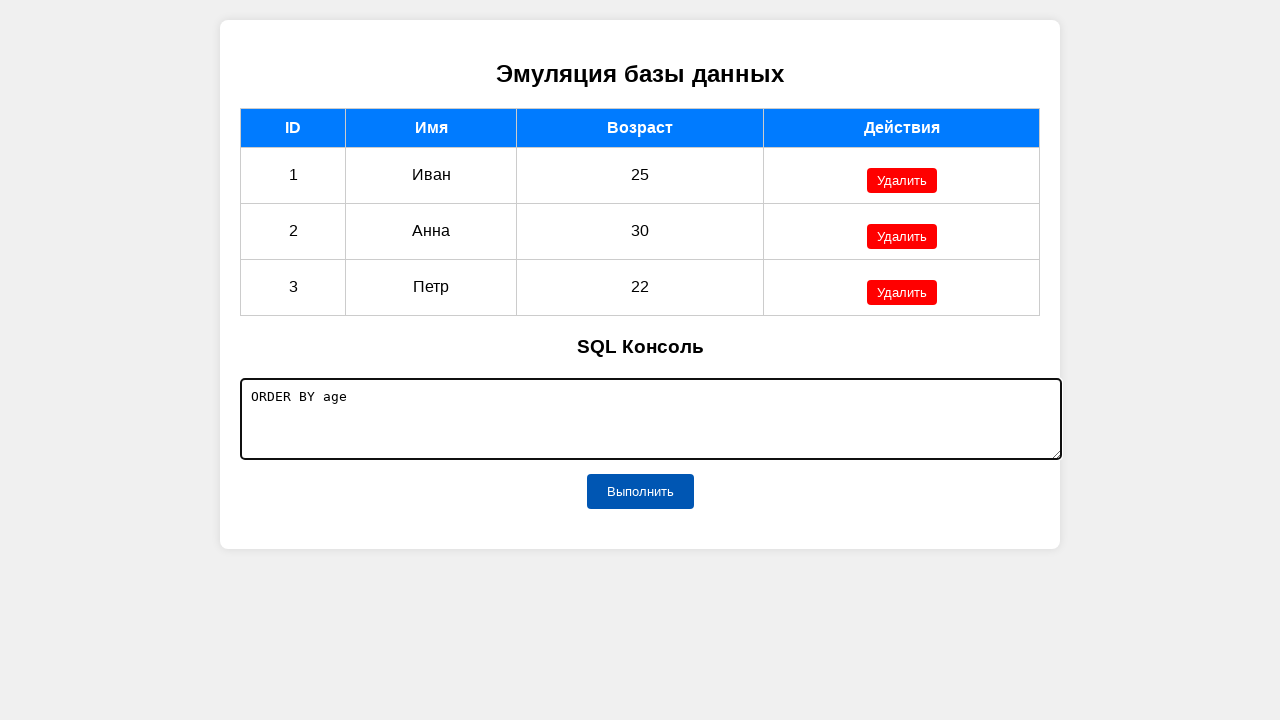

Clicked execute button to run ORDER BY query at (640, 491) on #executeButton
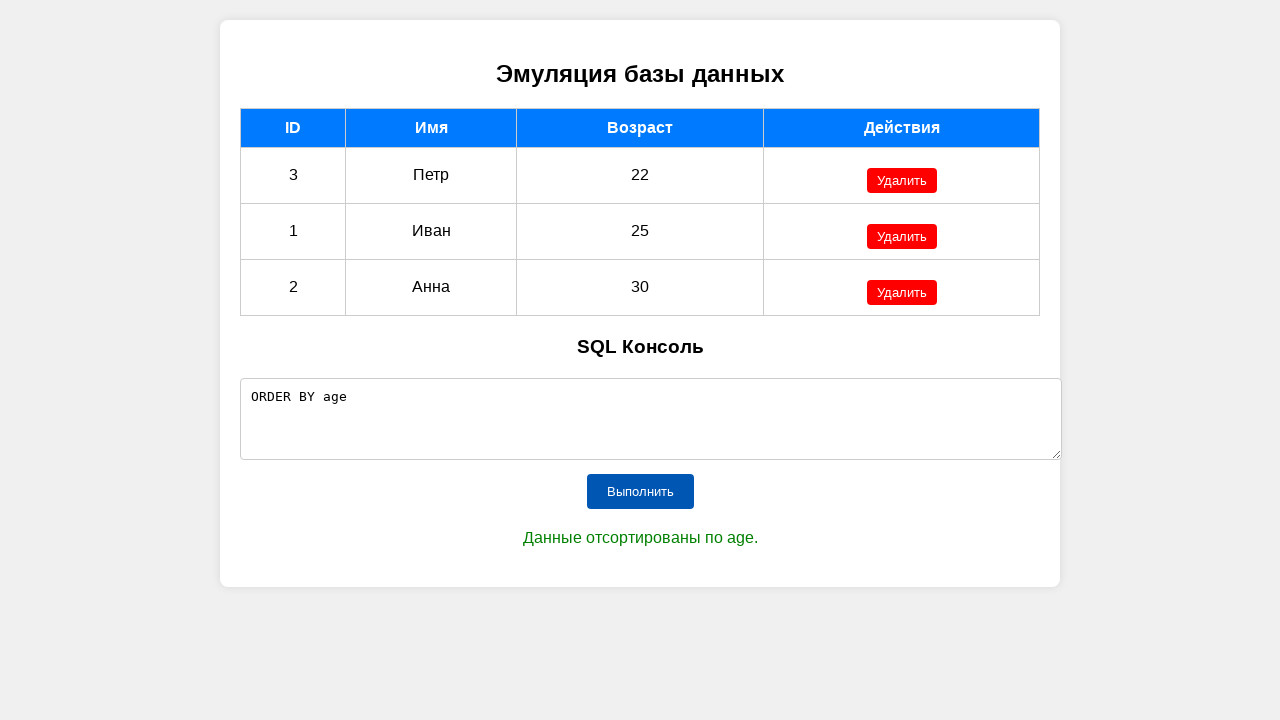

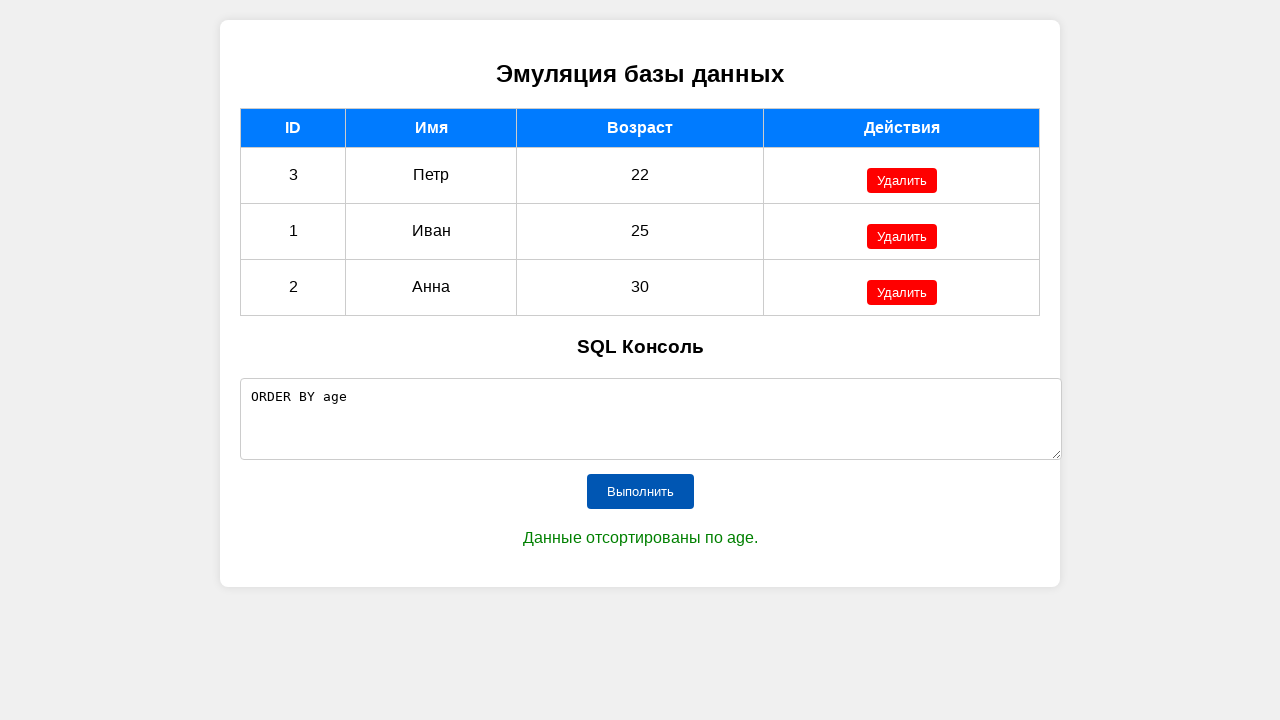